Fills out a Google Form with pre-filled URL parameters containing personal information (name, email, phone, address, date) and submits it by clicking the submit button.

Starting URL: https://docs.google.com/forms/d/e/1FAIpQLSfoth2f2lJXwrpZSAwoW8iHeKOBnx4Ks7jesk_t65MLb_Otxw/viewform

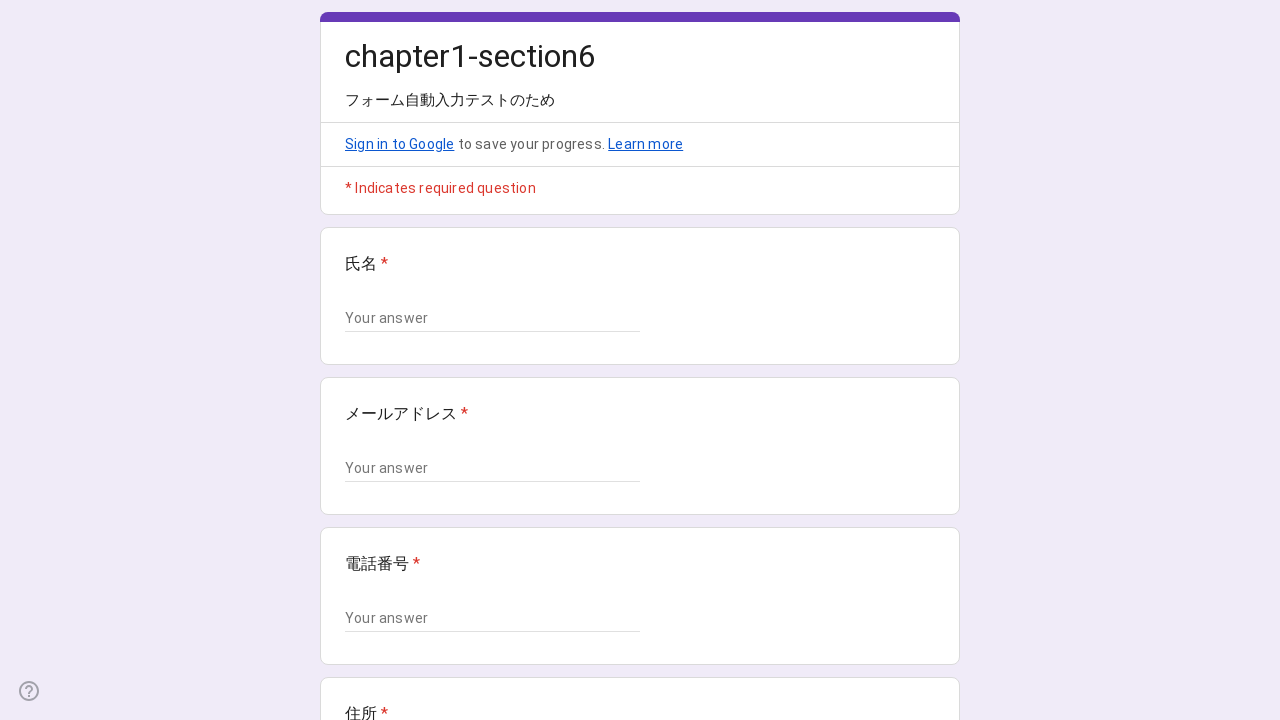

Navigated to Google Form with pre-filled URL parameters (name, email, phone, address, and date)
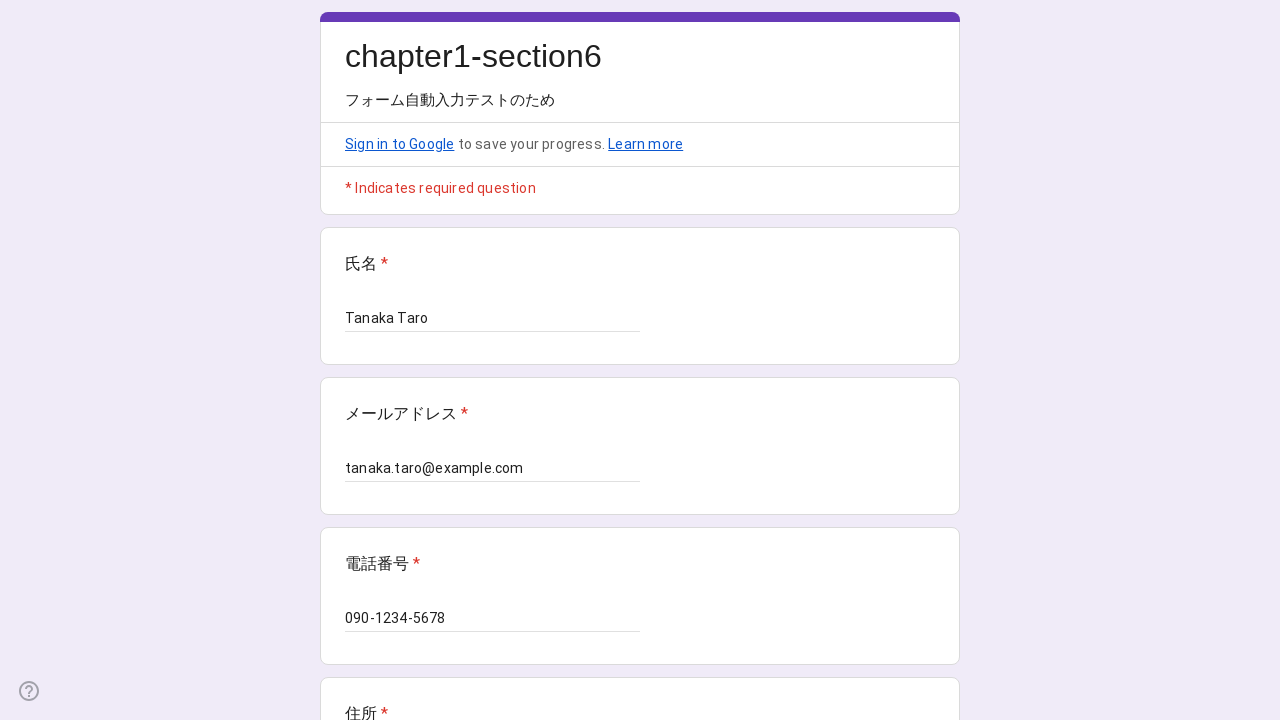

Waited for form to load (1000ms timeout)
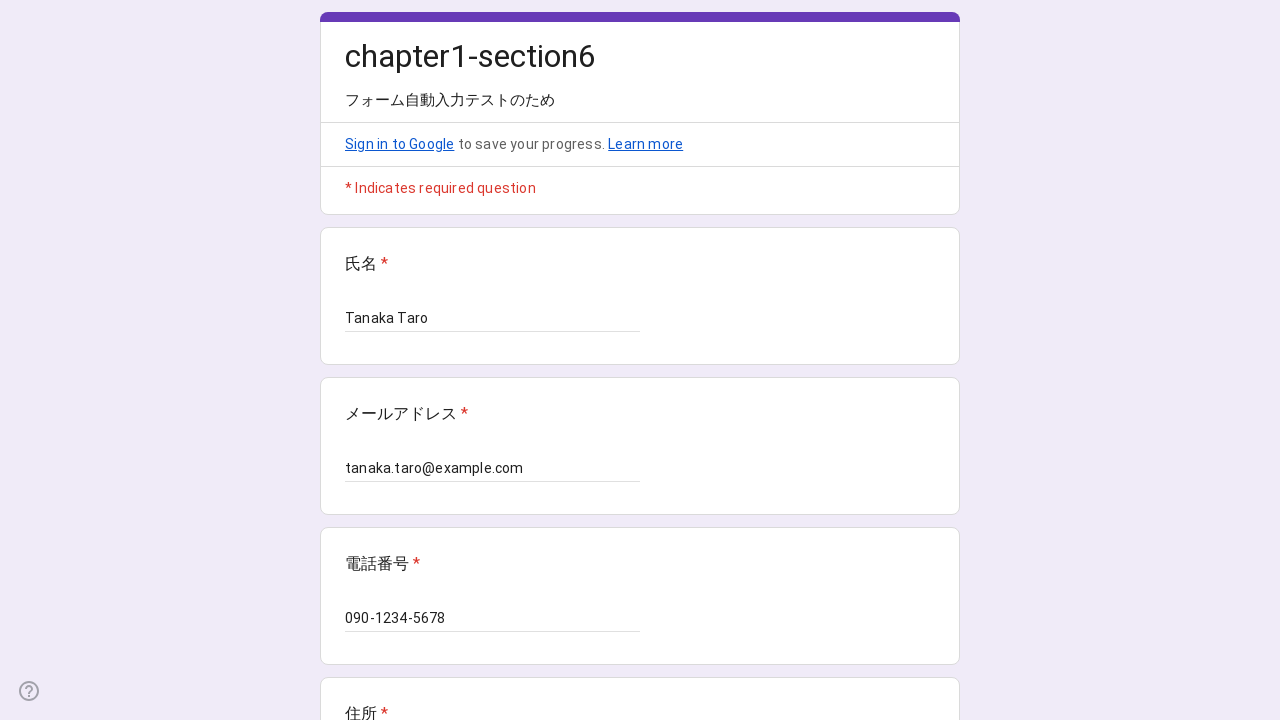

Clicked the submit button to submit the form at (369, 533) on xpath=//*[@id="mG61Hd"]/div[2]/div/div[3]/div[1]/div[1]/div
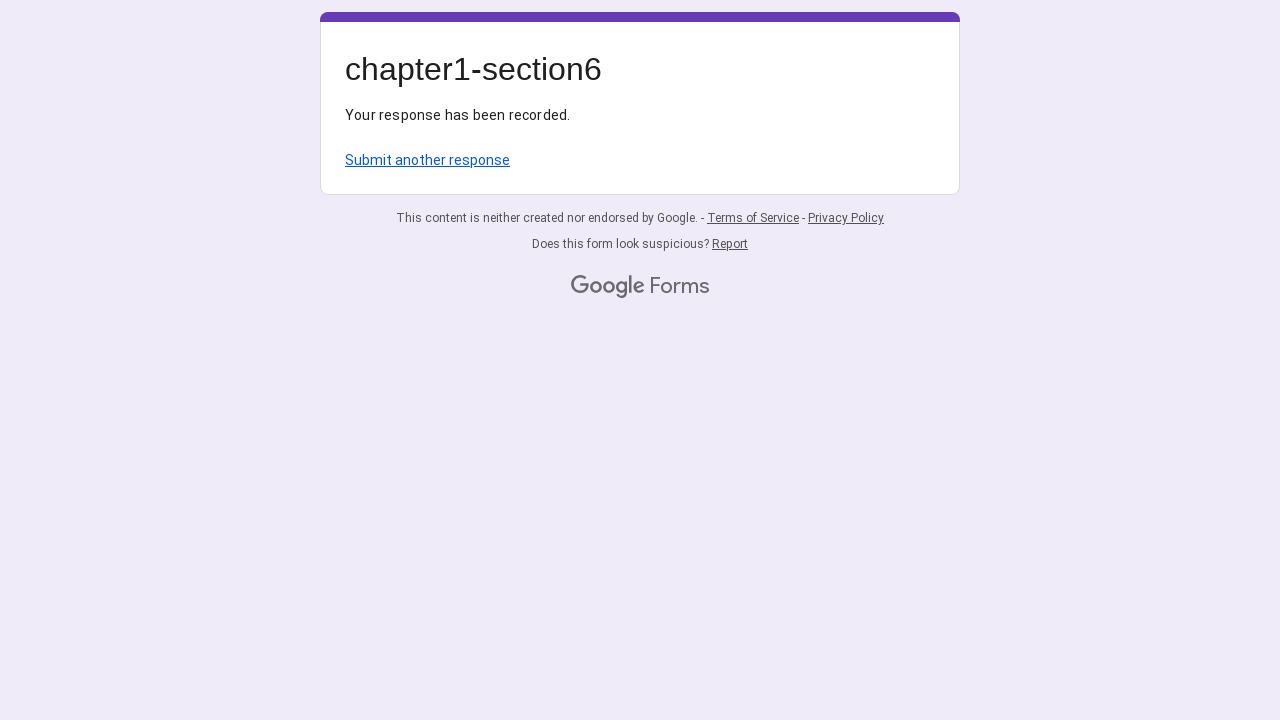

Waited for form submission to complete (3000ms timeout)
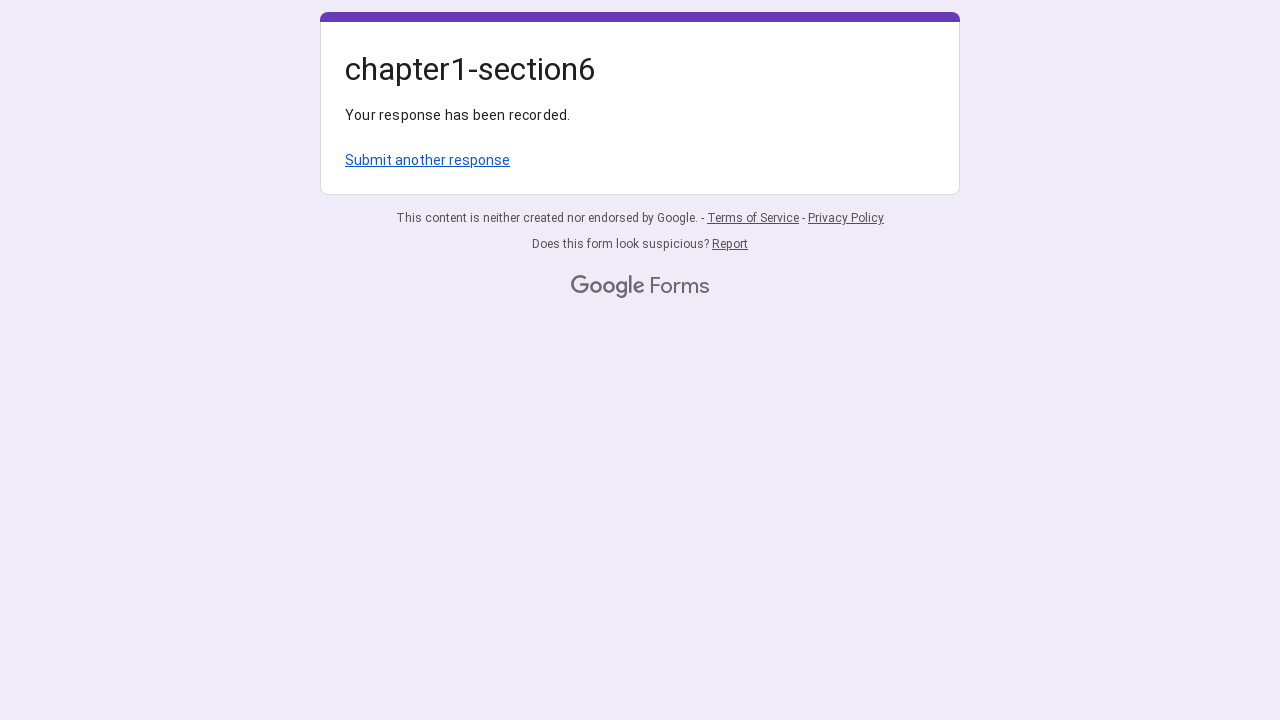

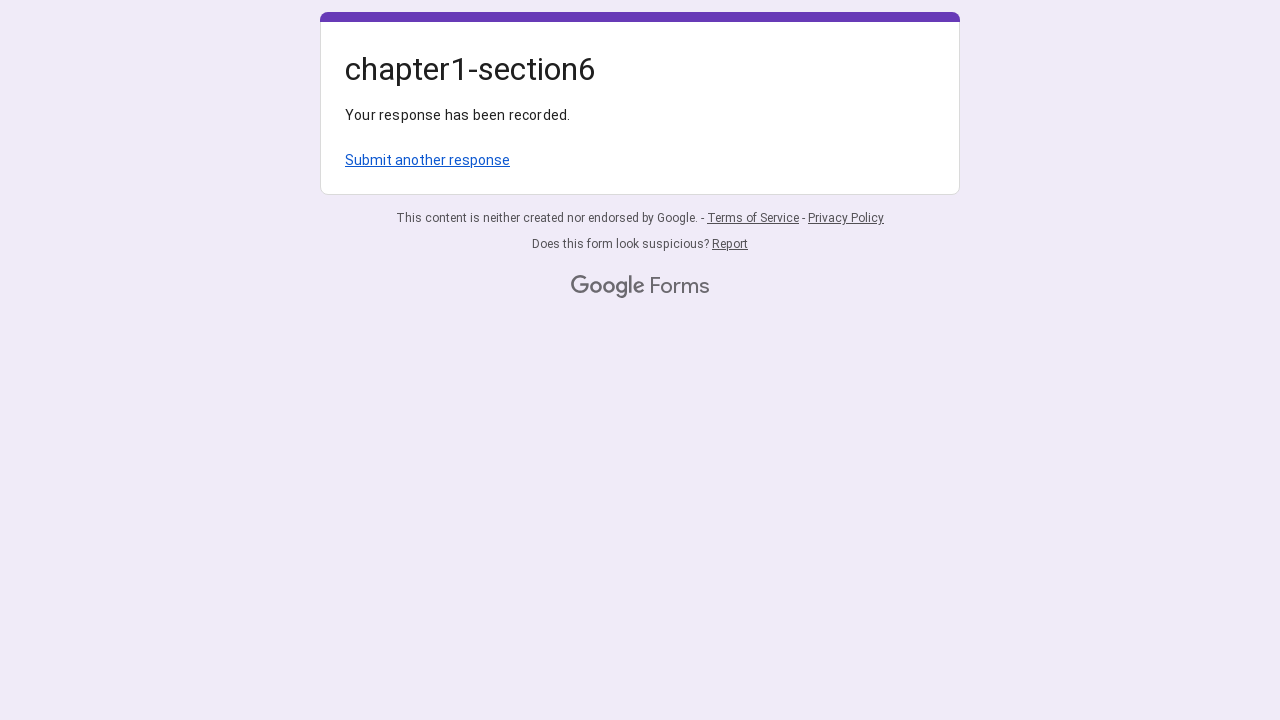